Tests navigation from the Form page to the Home page by clicking on the UI Testing button and verifying the navigation completes successfully.

Starting URL: http://uitest.duodecadits.com/form.html

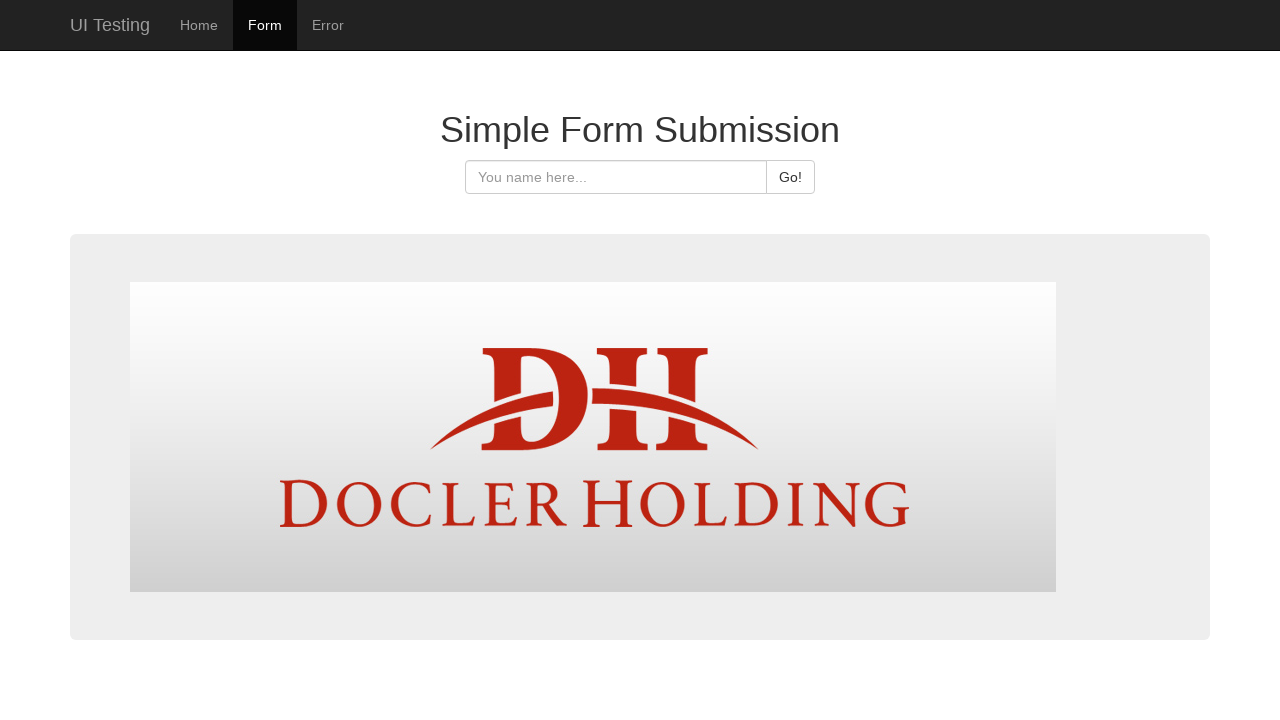

Clicked the UI Testing button to navigate from Form page at (110, 25) on #site
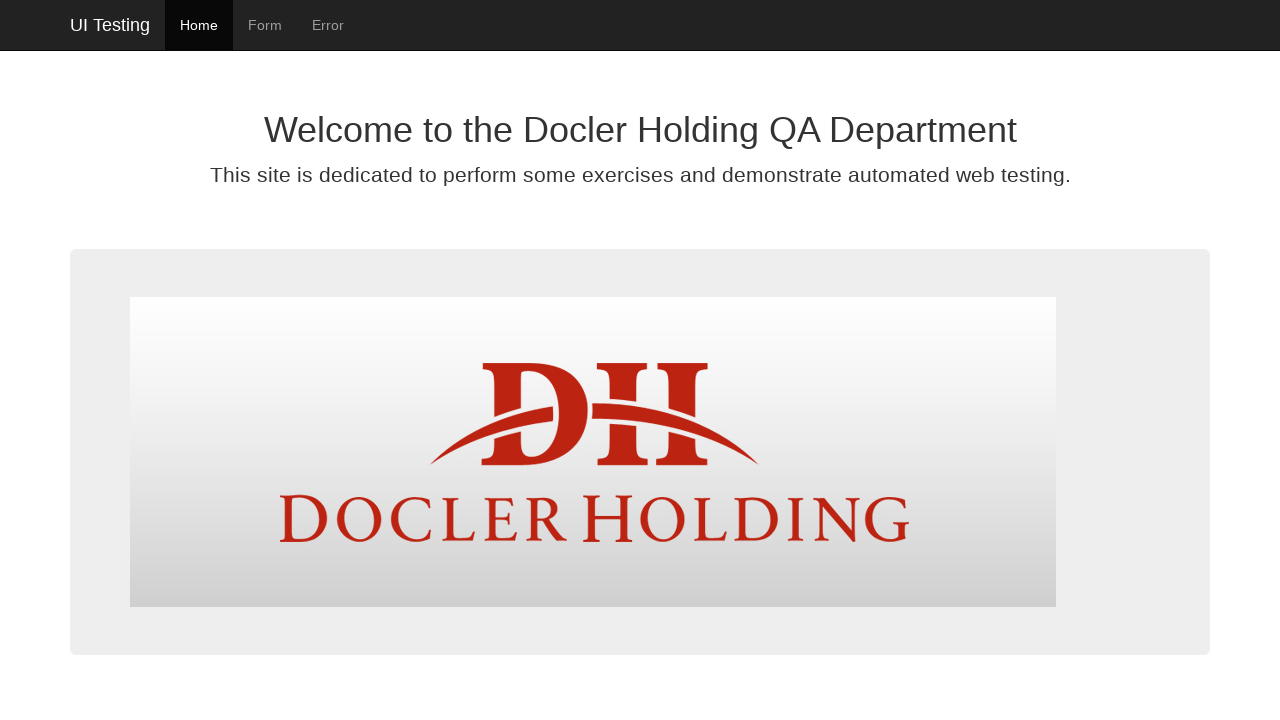

Successfully navigated to home page at http://uitest.duodecadits.com/
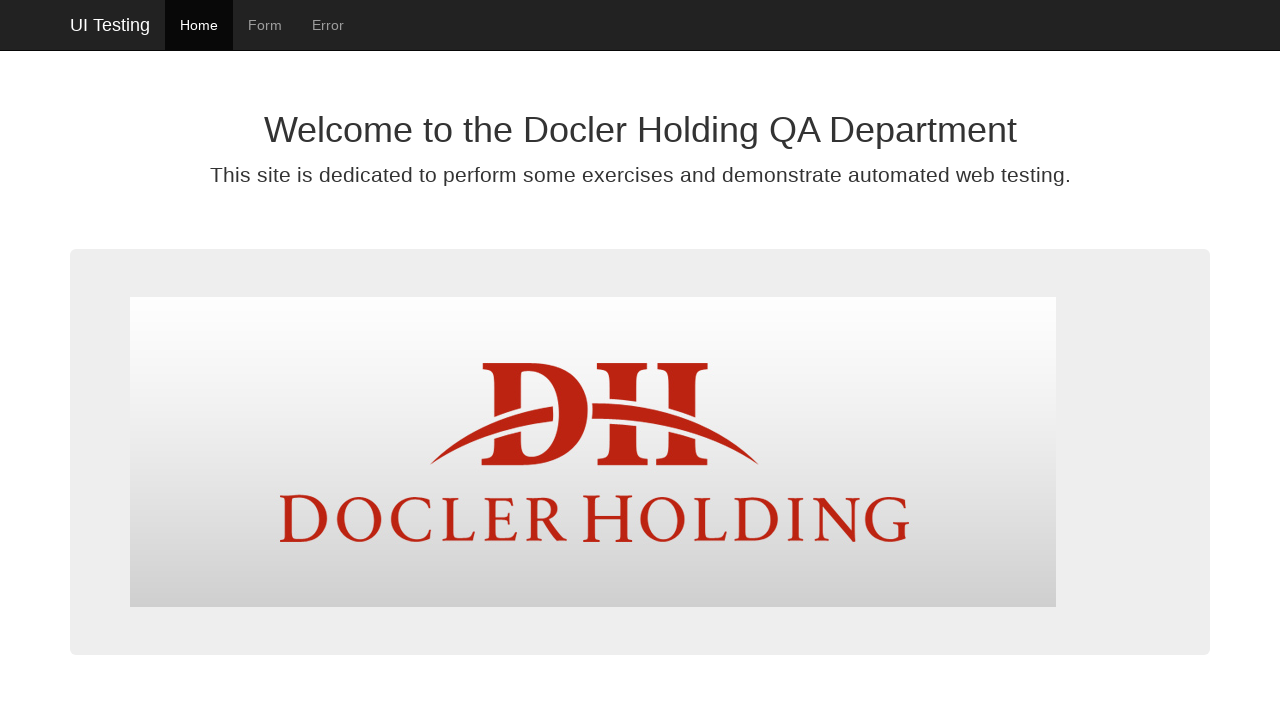

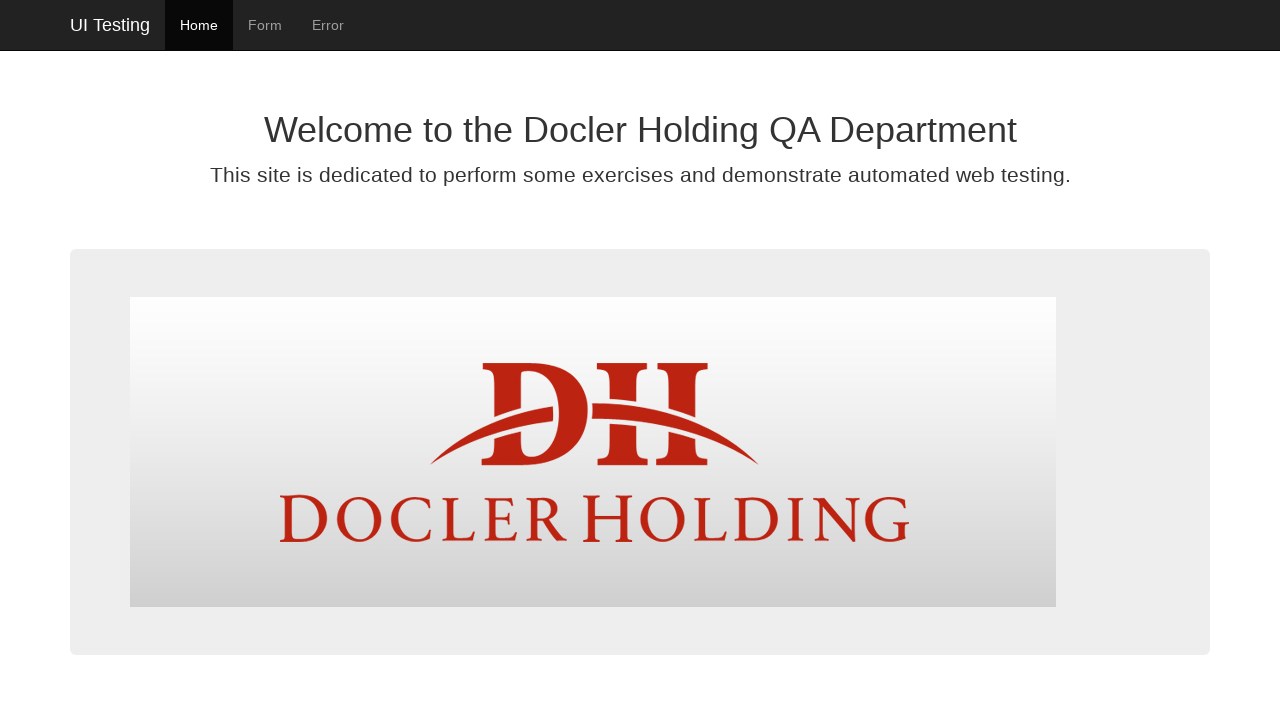